Waits for a price to drop to $100, then clicks to reveal a math problem, solves it, and submits the answer

Starting URL: http://suninjuly.github.io/explicit_wait2.html

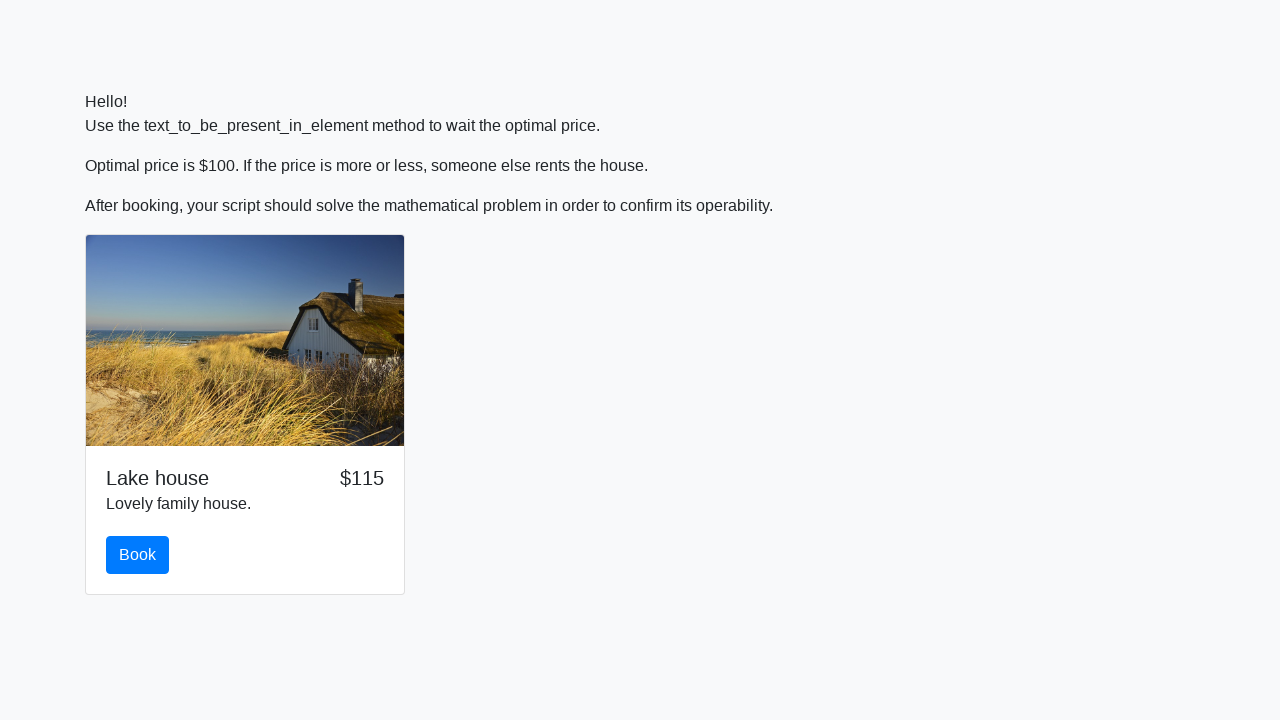

Waited for price to drop to $100
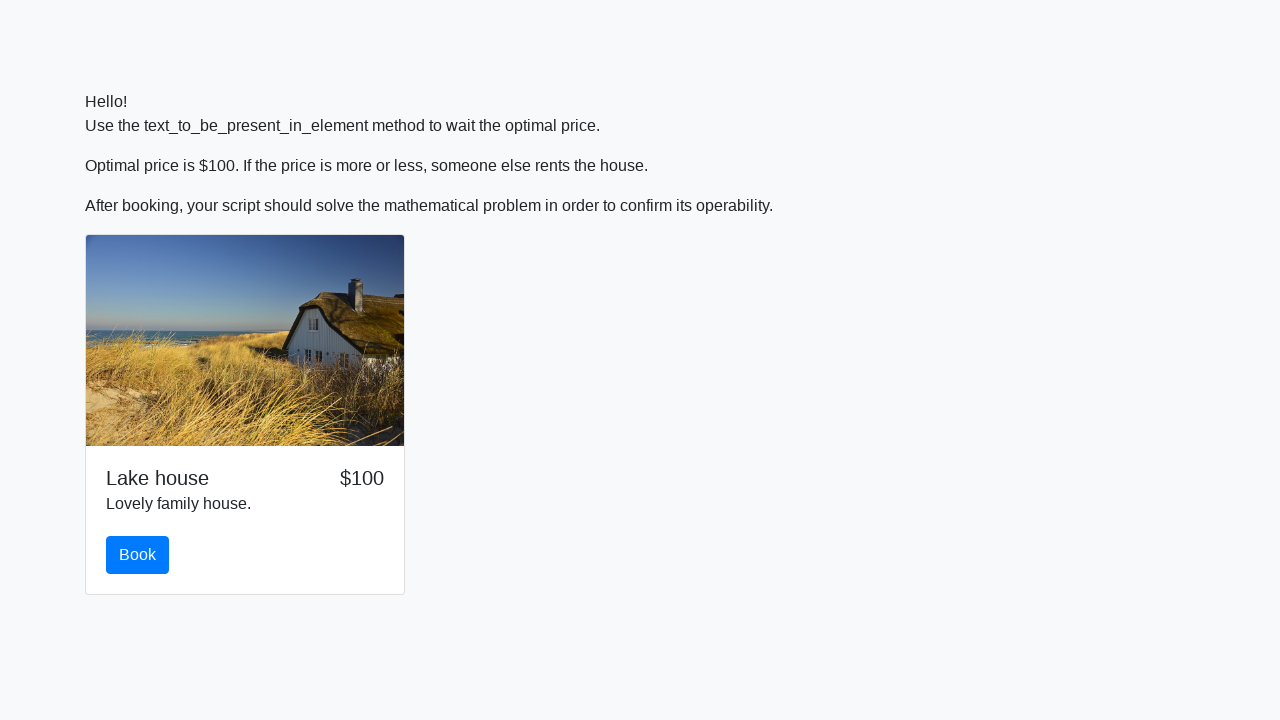

Clicked the book button to reveal math problem at (138, 555) on button.btn
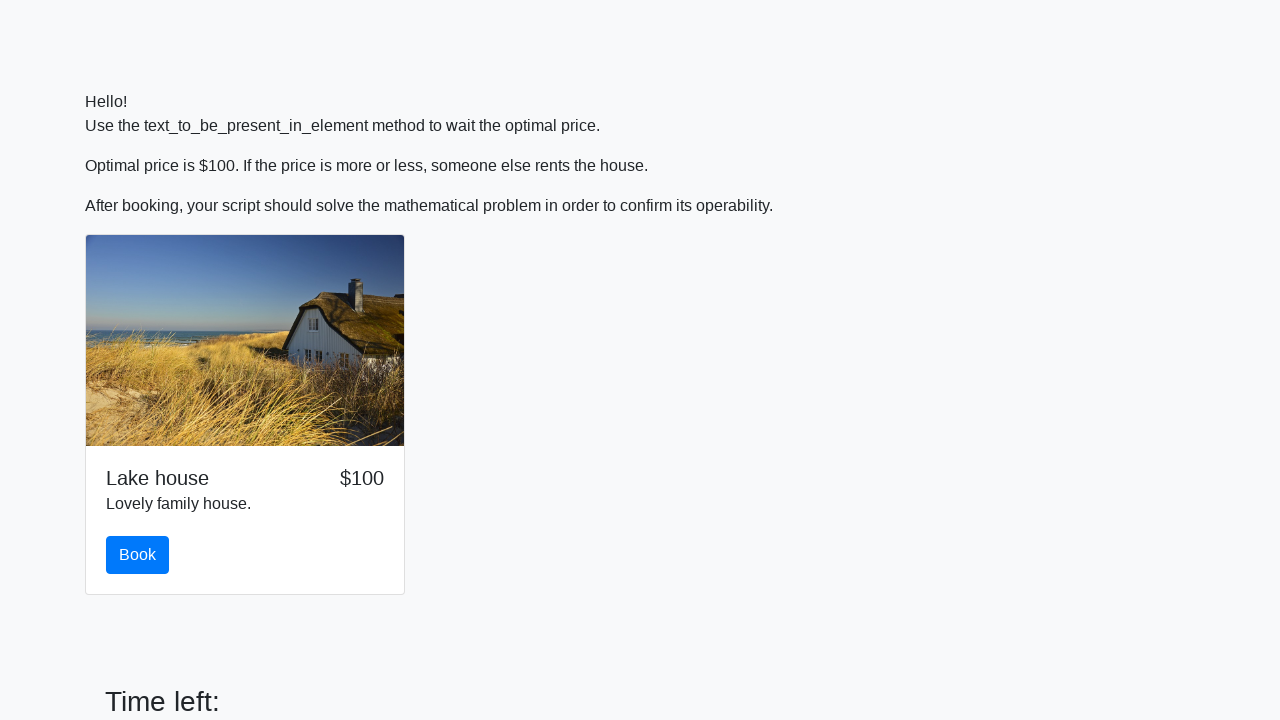

Retrieved the x value from the math problem
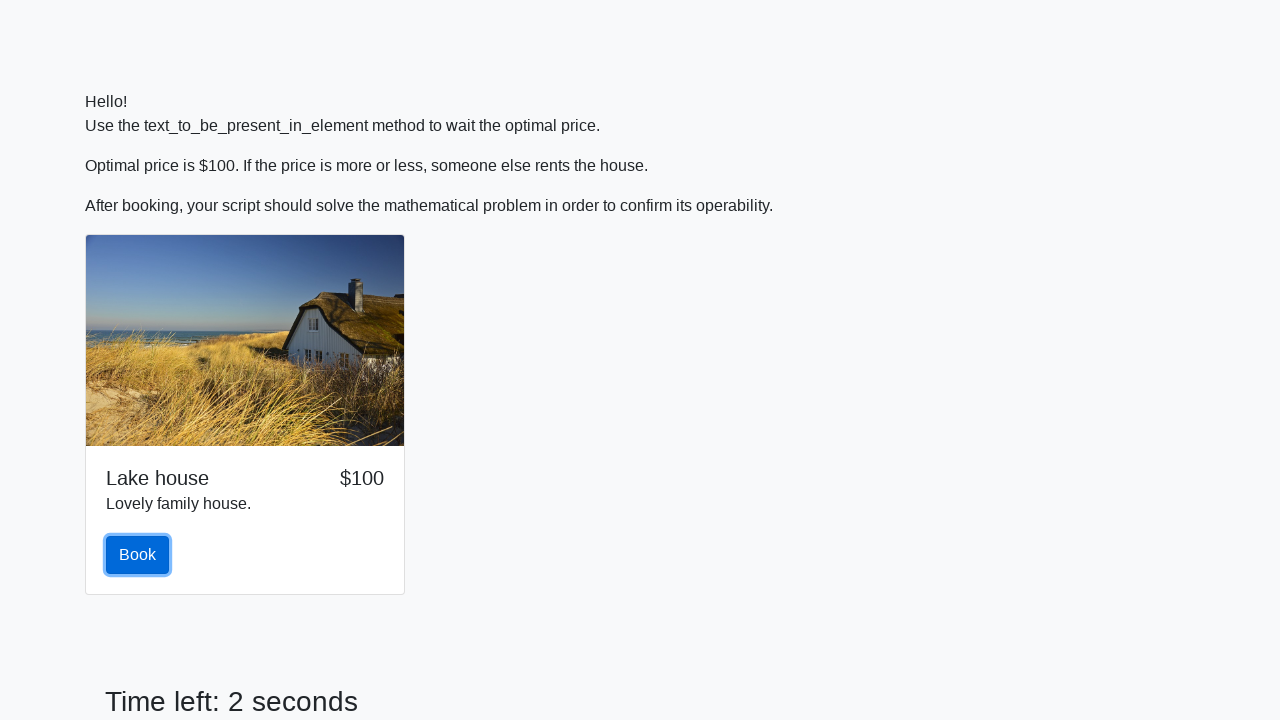

Calculated the answer: 2.359131445751069
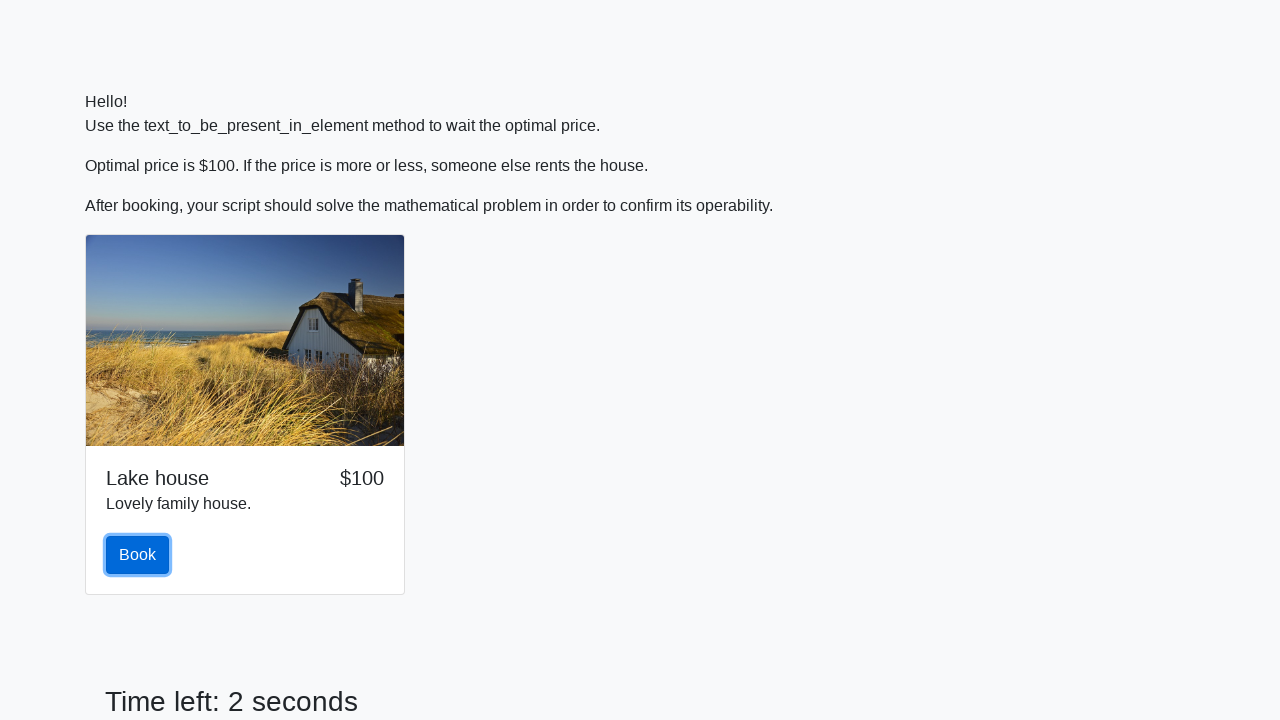

Filled the answer field with calculated value on #answer
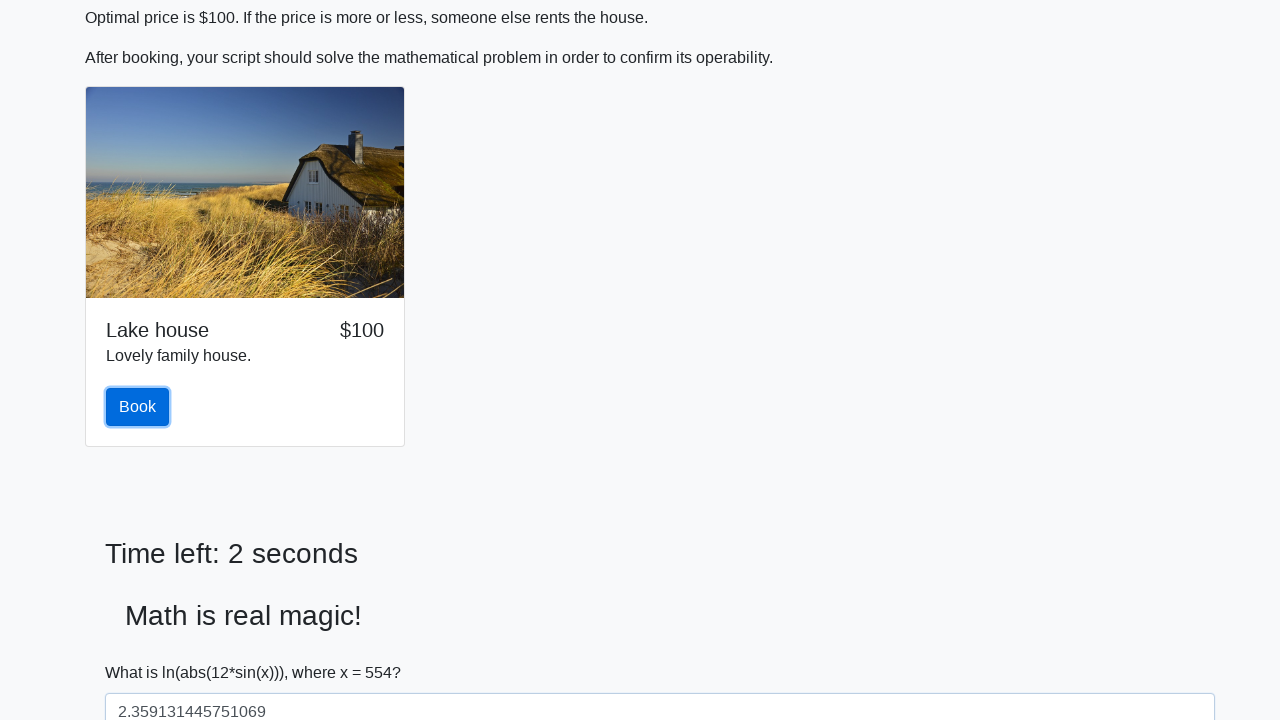

Clicked solve button to submit the answer at (143, 651) on #solve
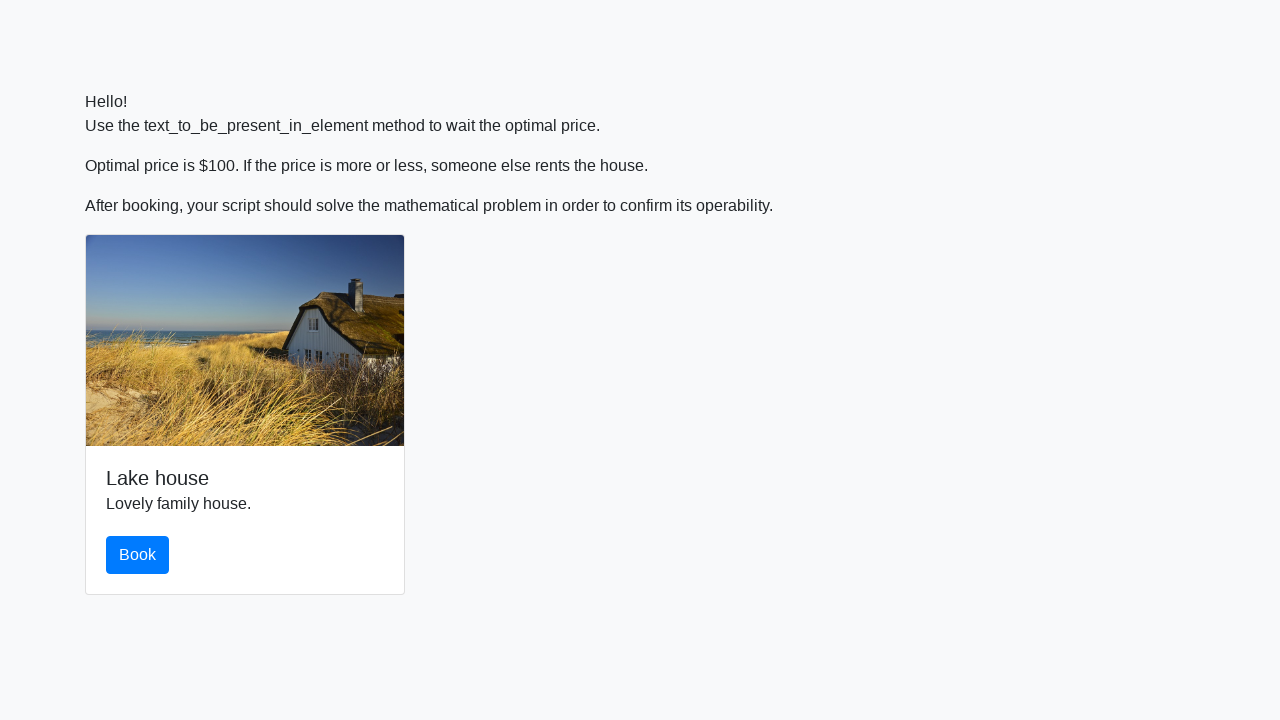

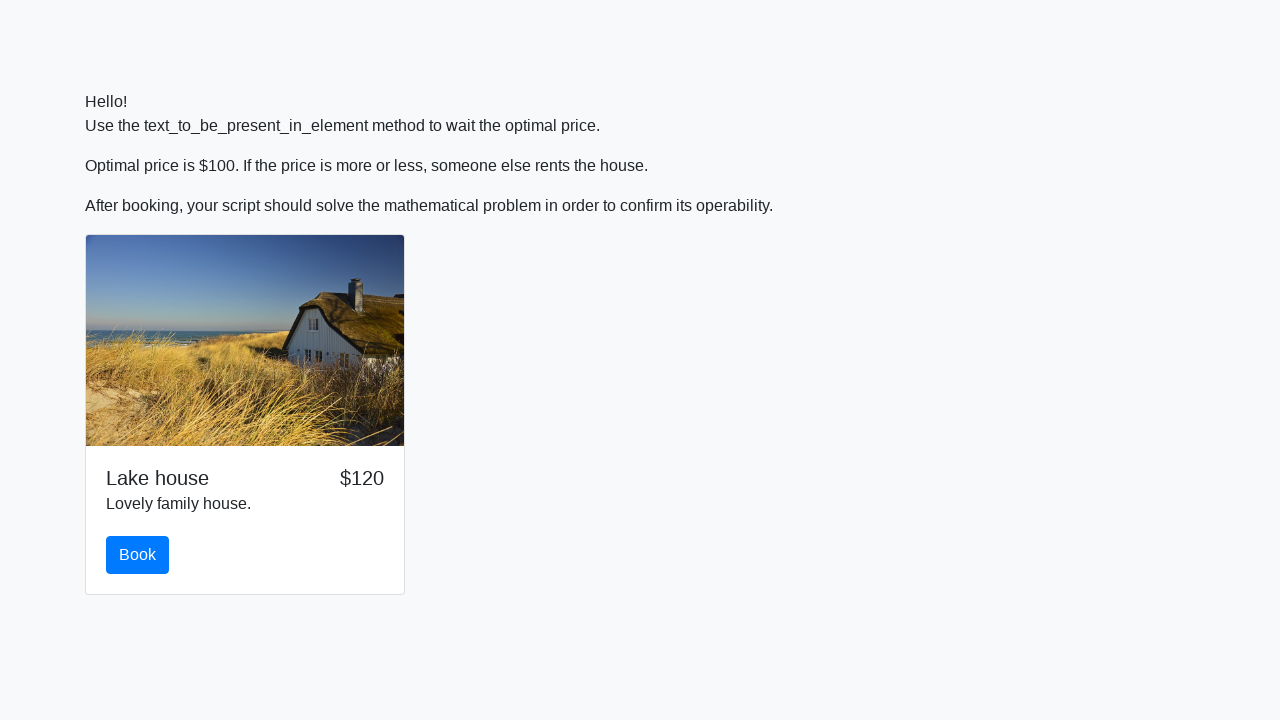